Tests checkbox selection and passenger count functionality on a flight booking form by checking senior citizen discount and increasing adult passenger count

Starting URL: https://rahulshettyacademy.com/dropdownsPractise/

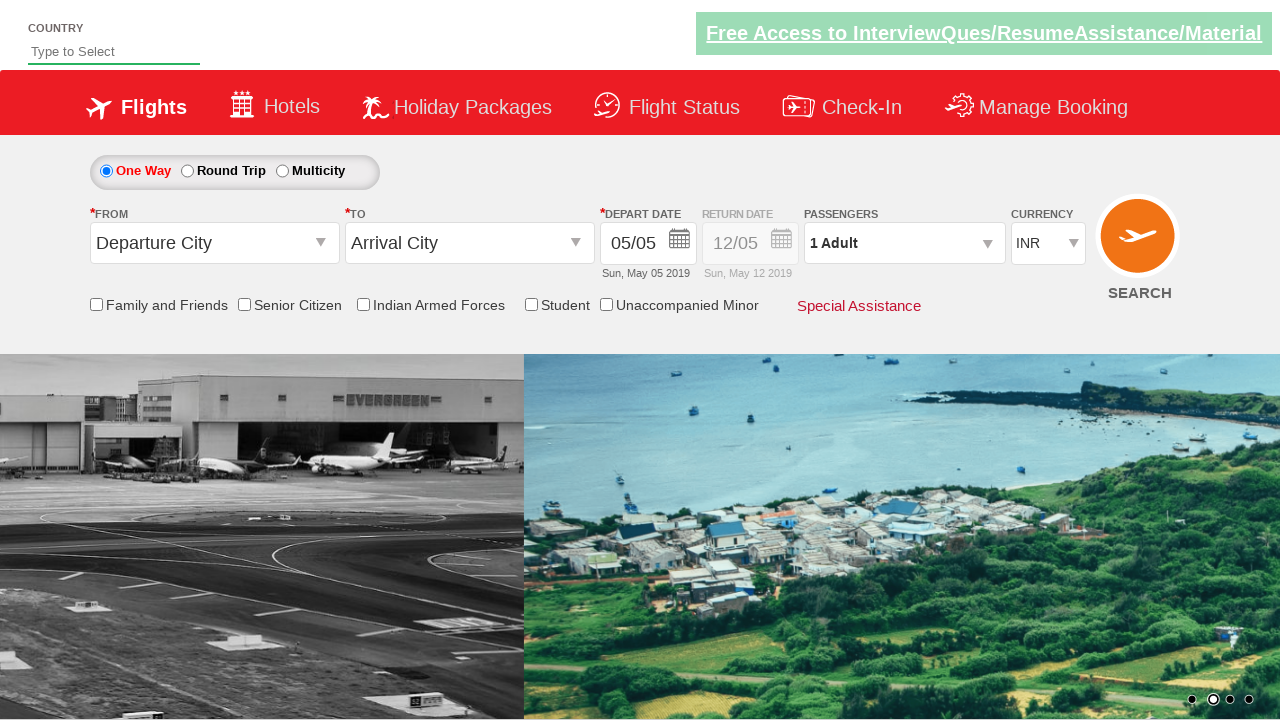

Checked initial state of senior citizen discount checkbox
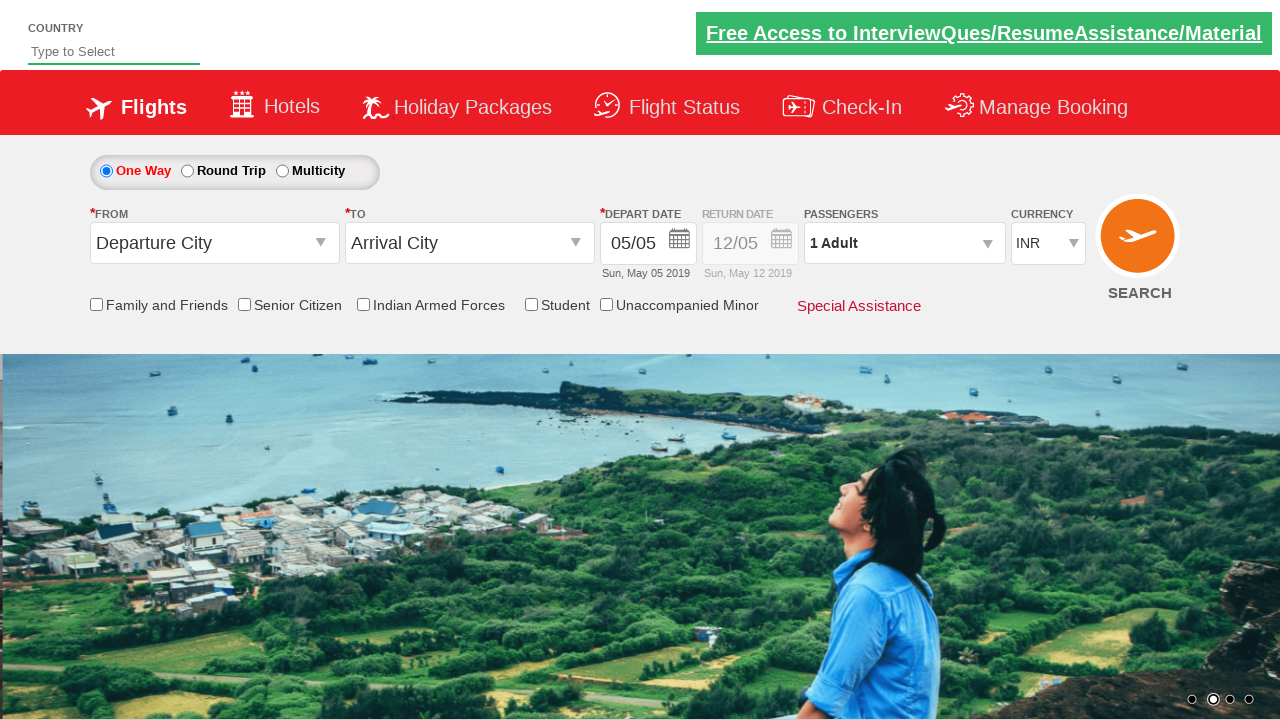

Clicked senior citizen discount checkbox at (244, 304) on #ctl00_mainContent_chk_SeniorCitizenDiscount
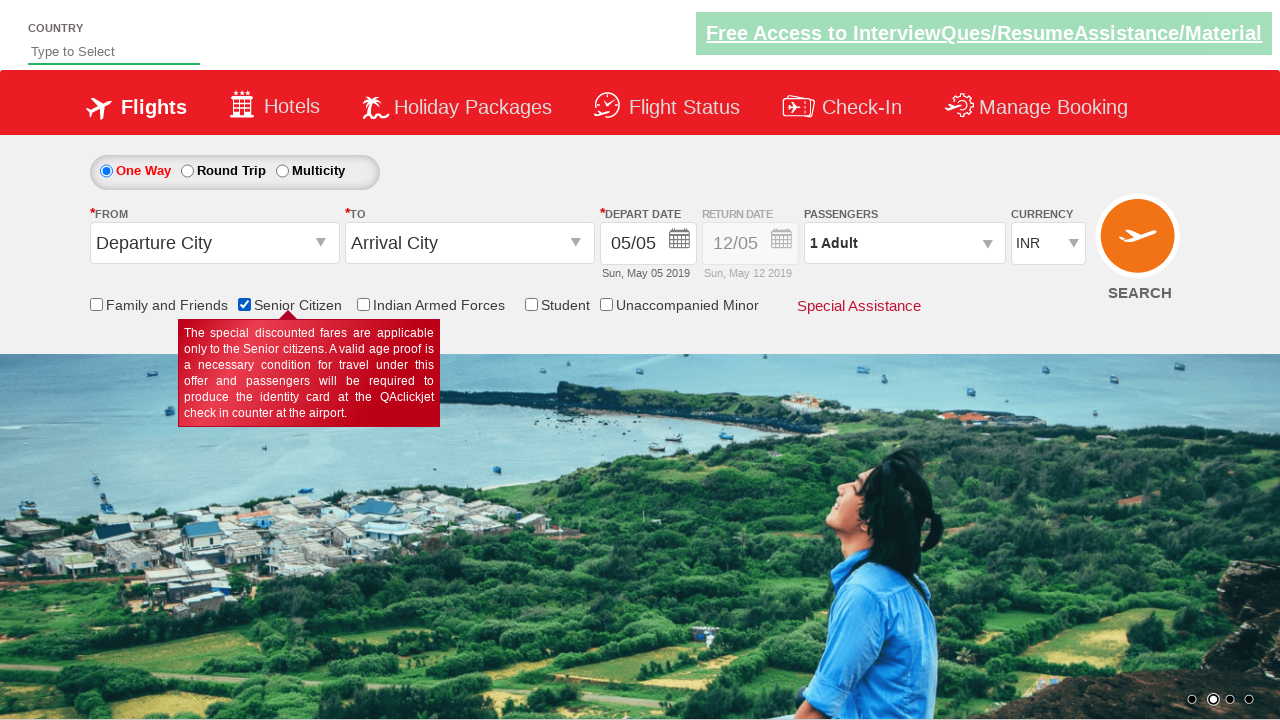

Verified senior citizen discount checkbox is now selected
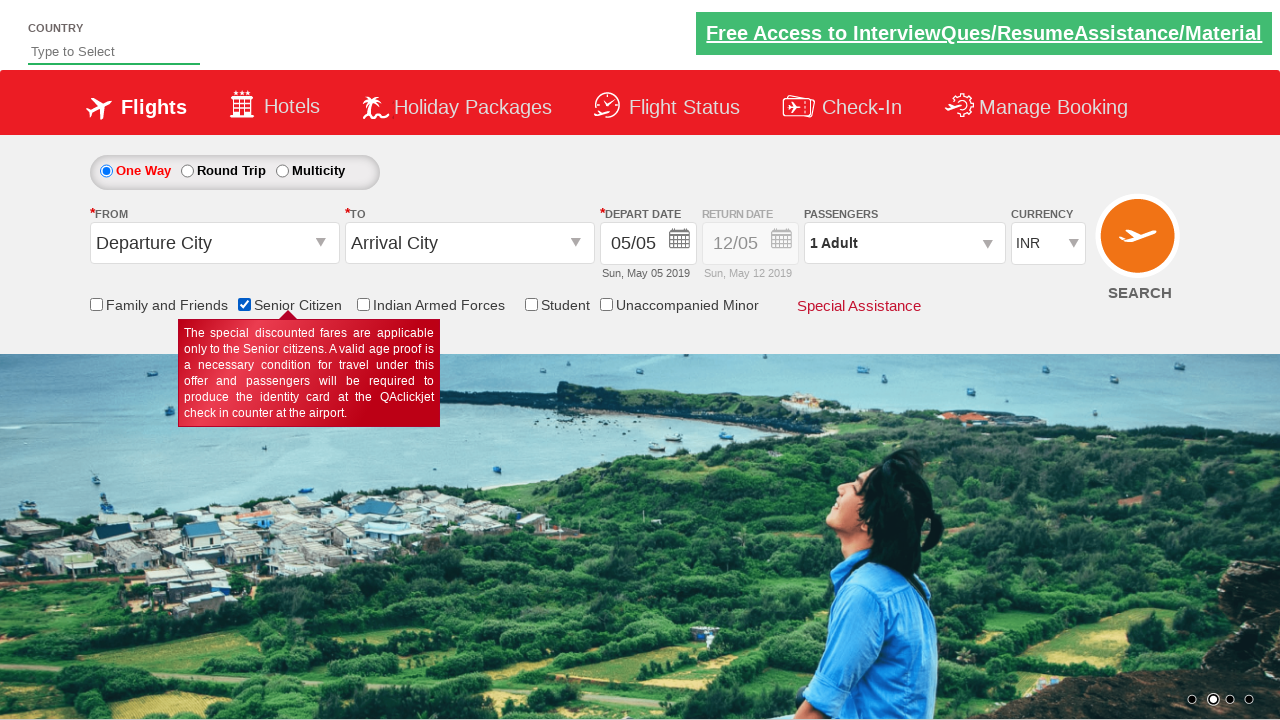

Counted total checkboxes on page: 6
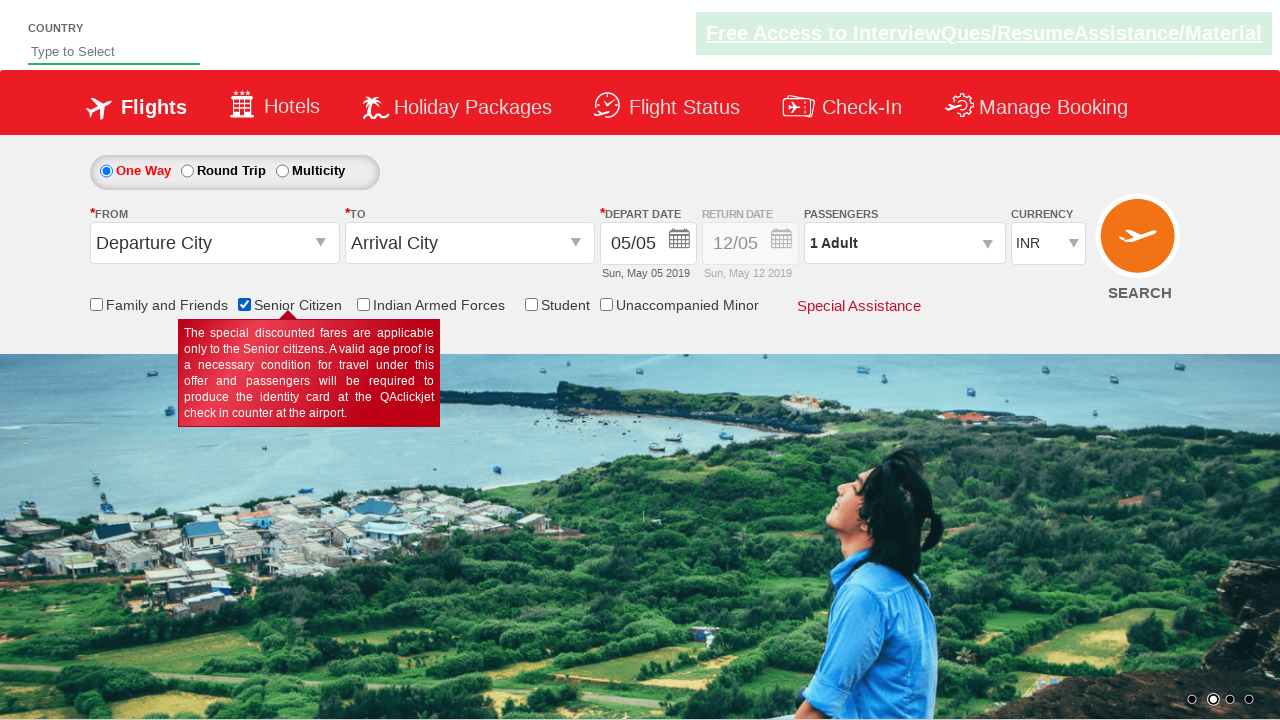

Clicked passenger selection dropdown to open at (904, 243) on #divpaxinfo
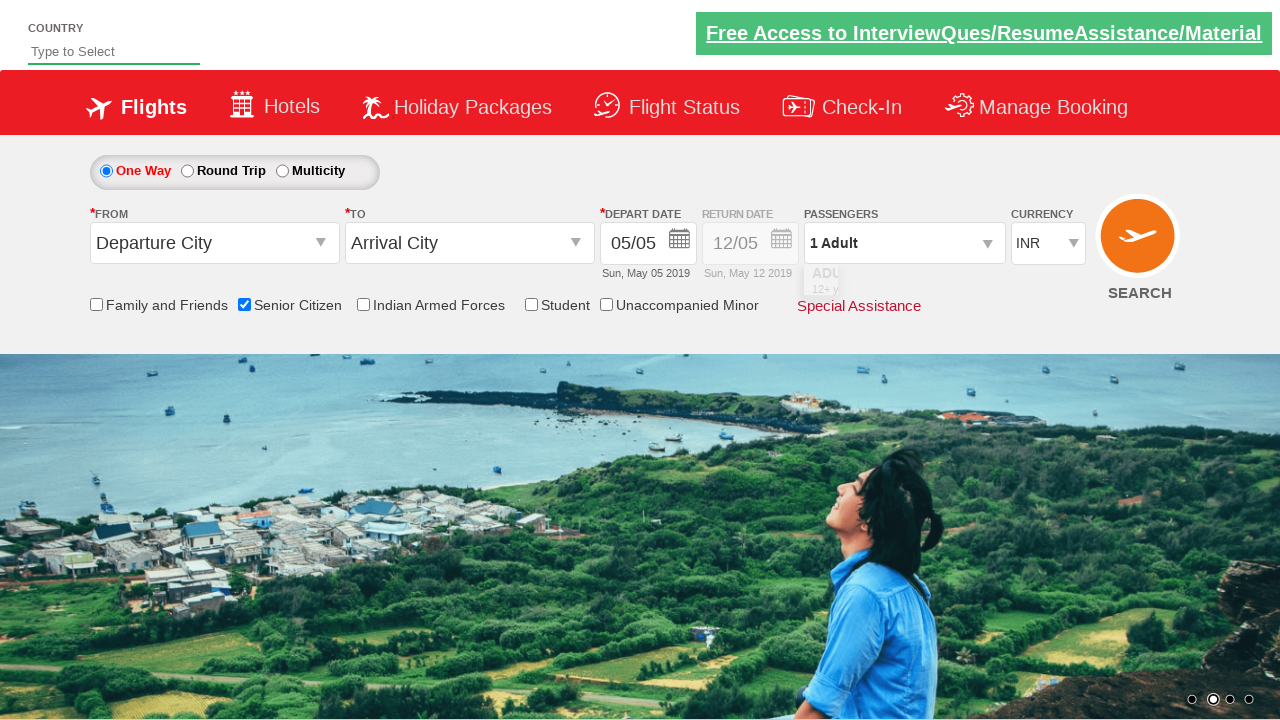

Waited 2 seconds for dropdown to load
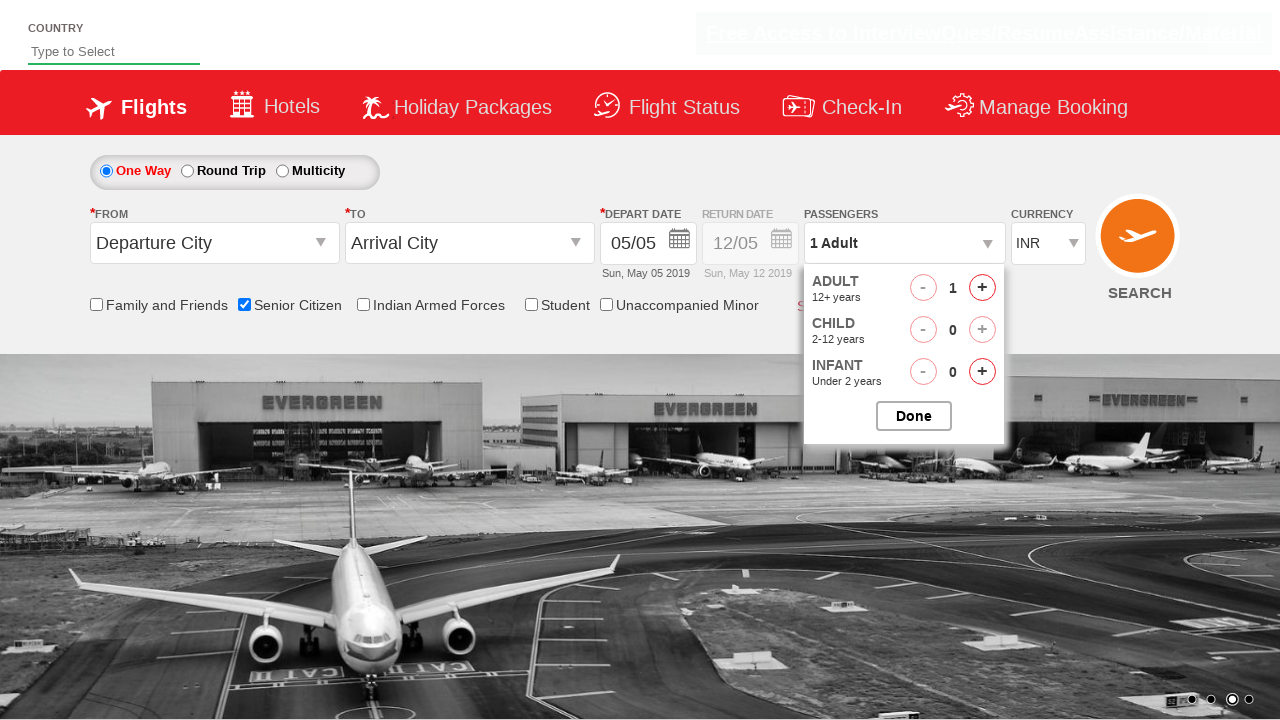

Clicked adult increment button (iteration 1/4) at (982, 288) on #hrefIncAdt
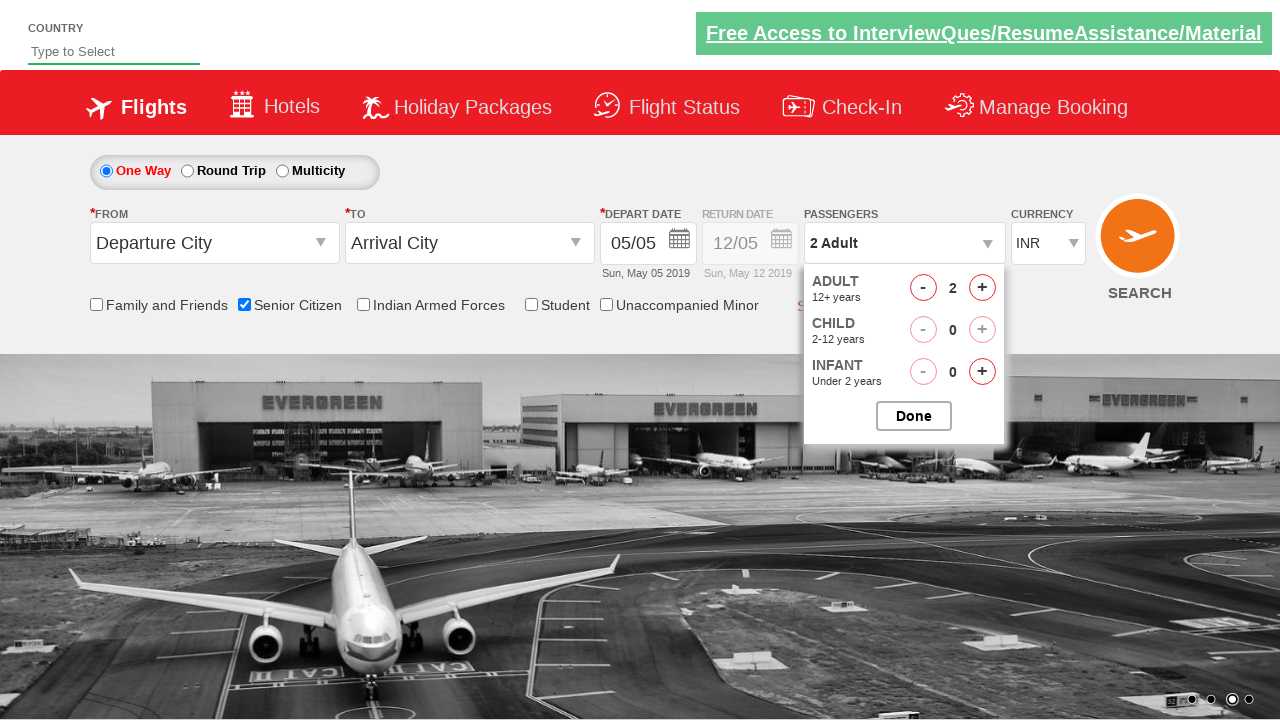

Clicked adult increment button (iteration 2/4) at (982, 288) on #hrefIncAdt
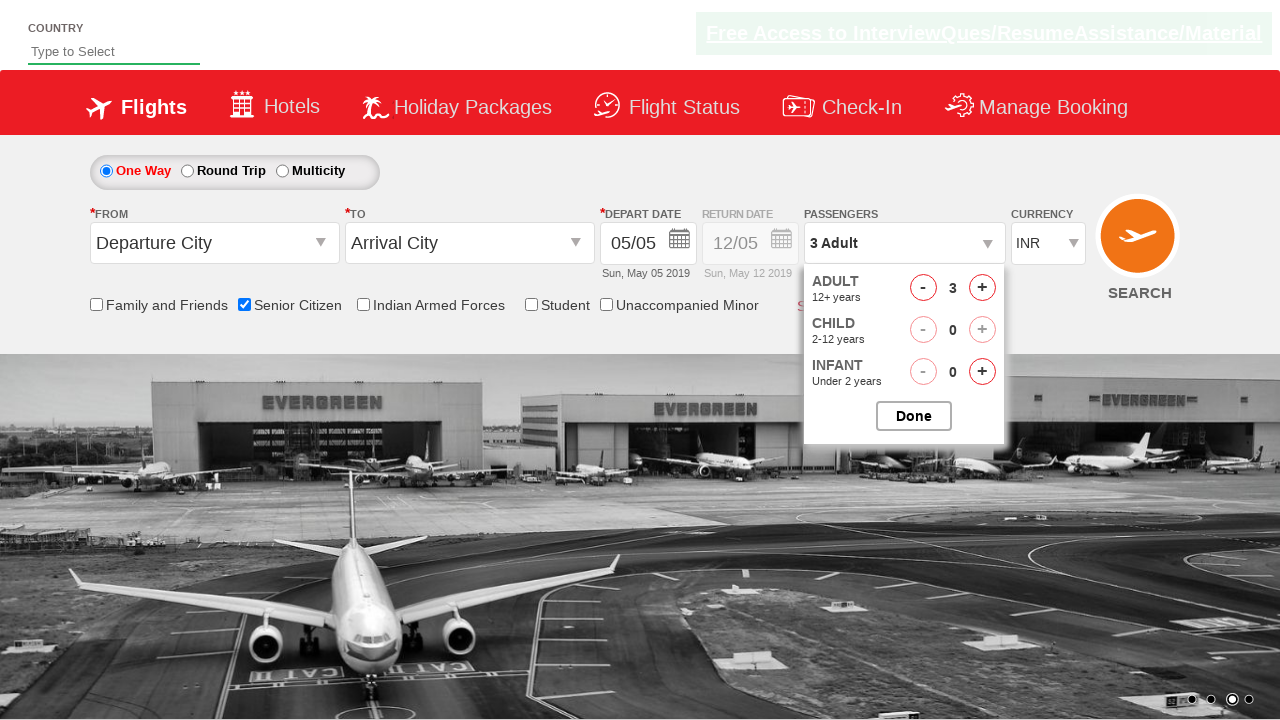

Clicked adult increment button (iteration 3/4) at (982, 288) on #hrefIncAdt
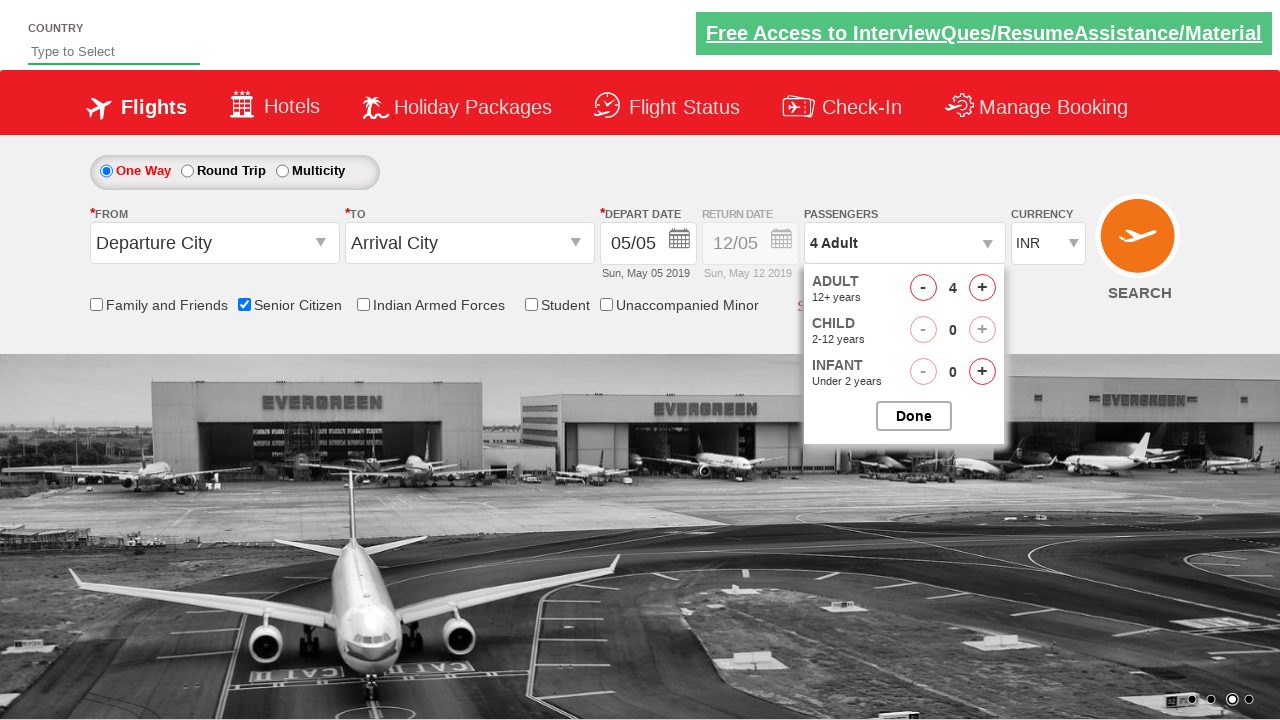

Clicked adult increment button (iteration 4/4) at (982, 288) on #hrefIncAdt
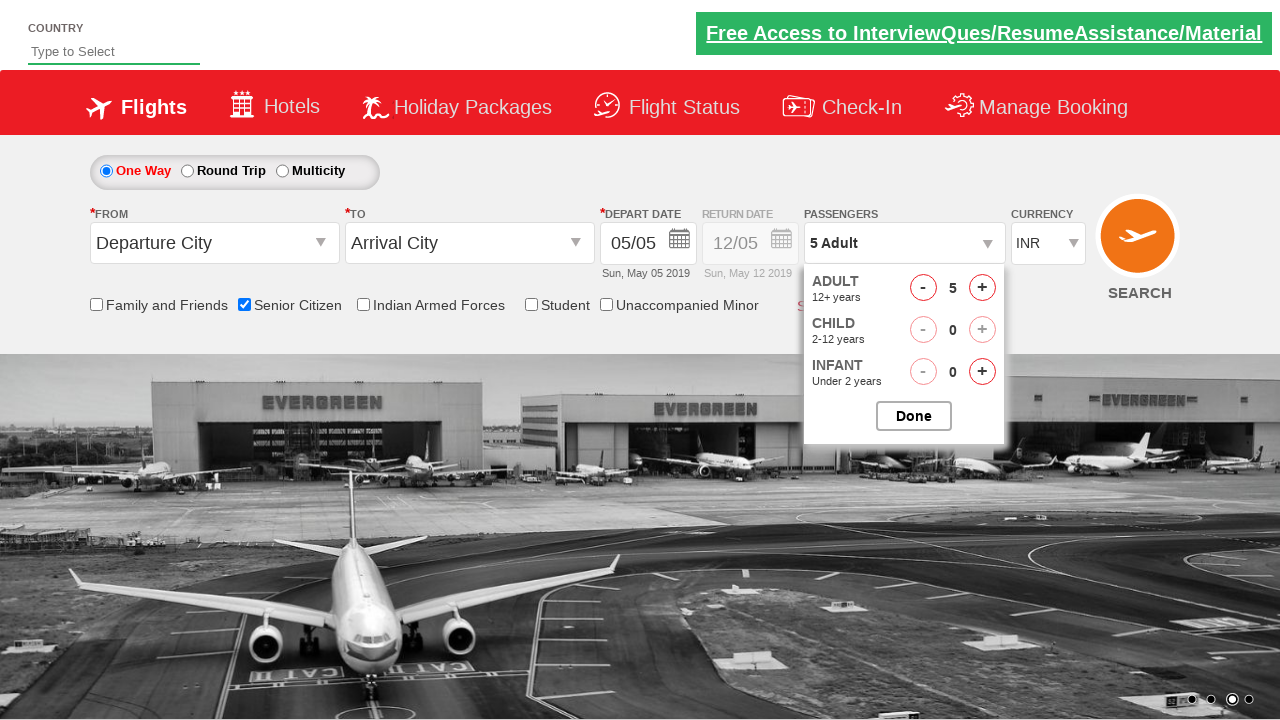

Closed passenger selection dropdown at (914, 416) on #btnclosepaxoption
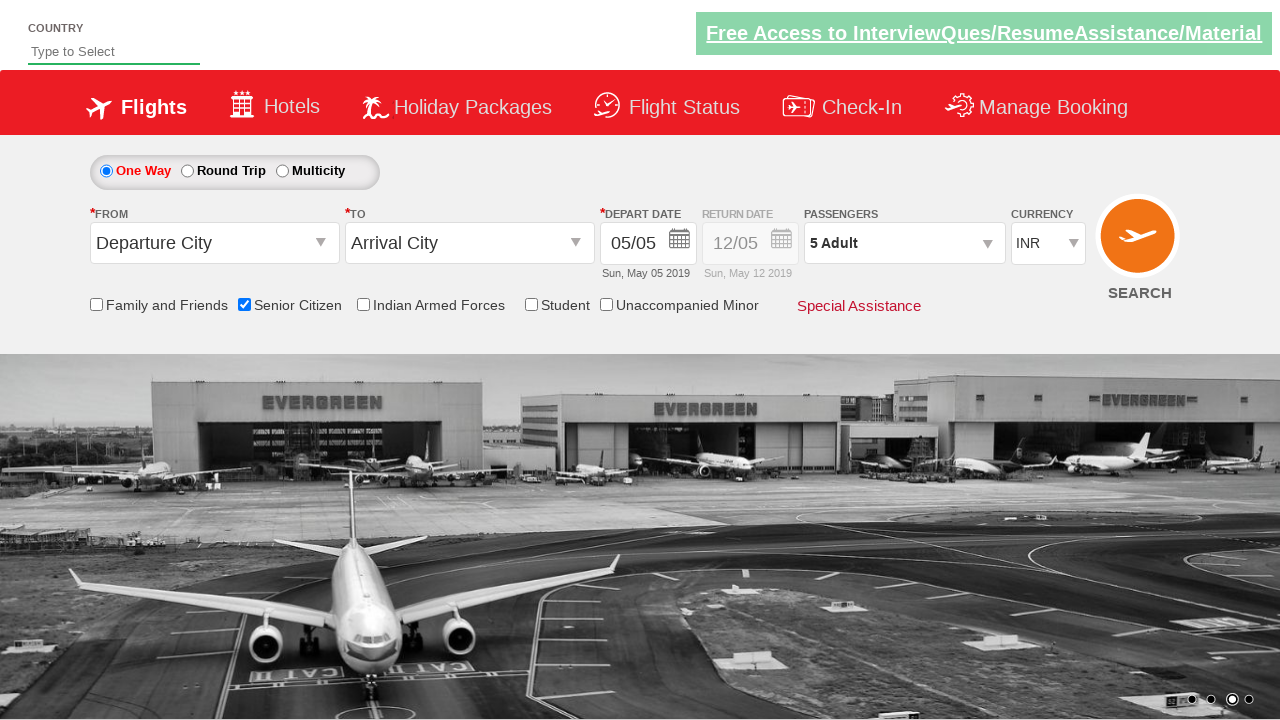

Retrieved updated passenger info: 5 Adult
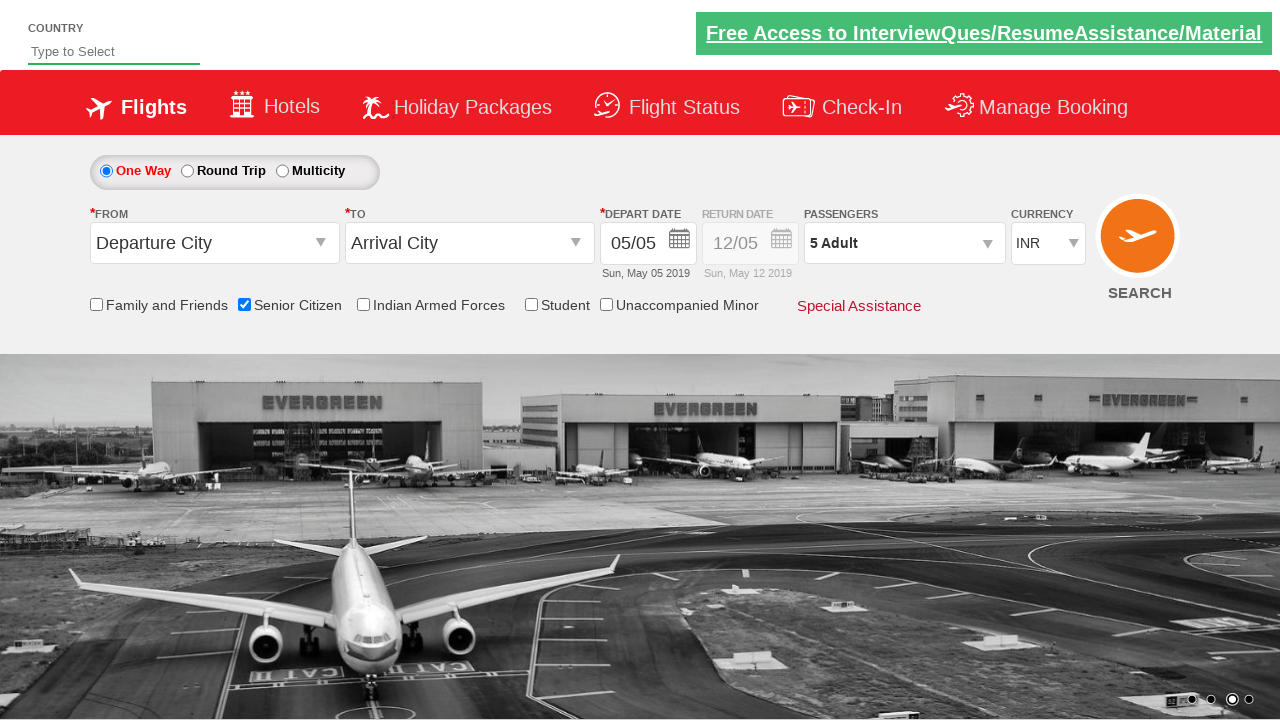

Waited 2 seconds before test completion
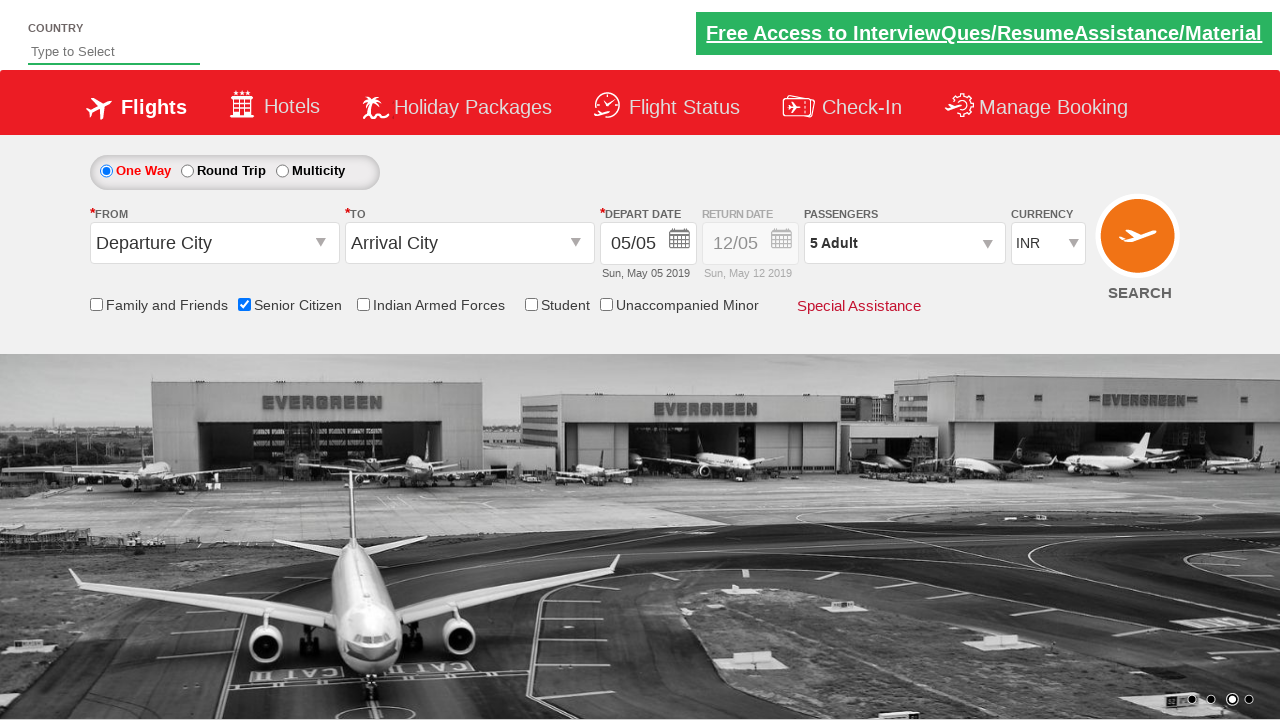

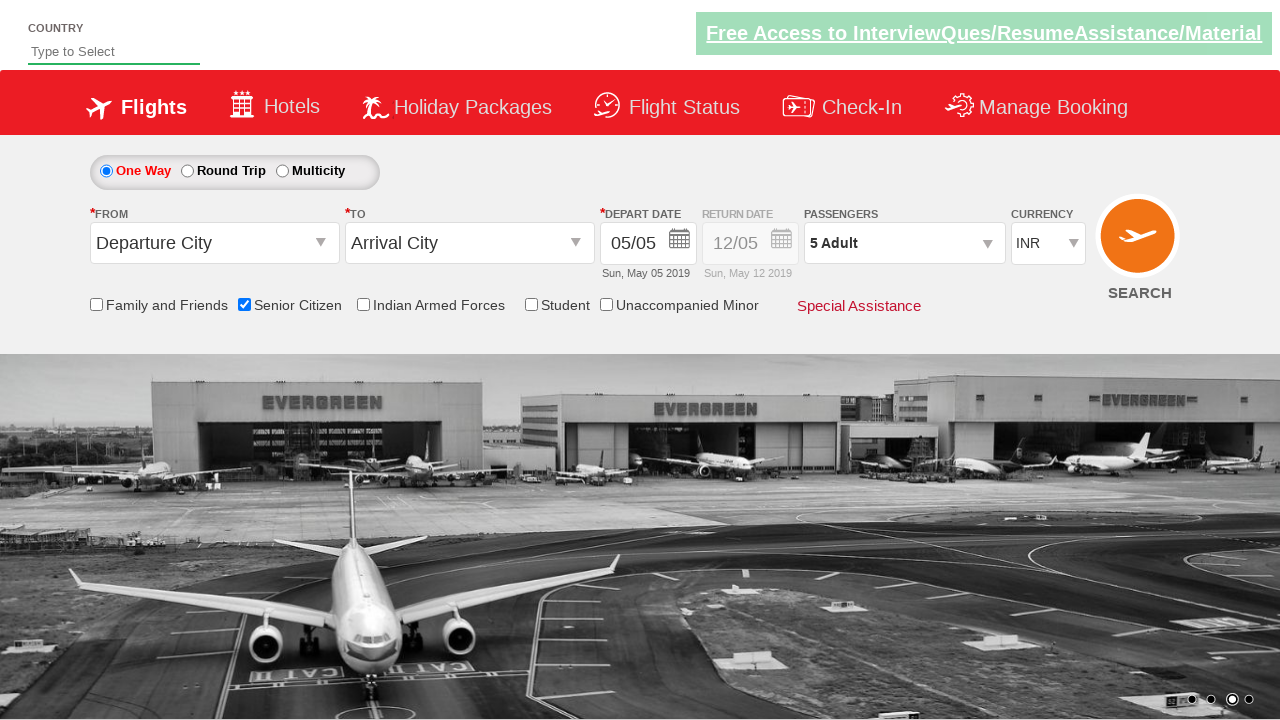